Navigates to the ICC Cricket Men's Test Team Rankings page and waits for the page to load.

Starting URL: https://www.icc-cricket.com/rankings/team-rankings/mens/test

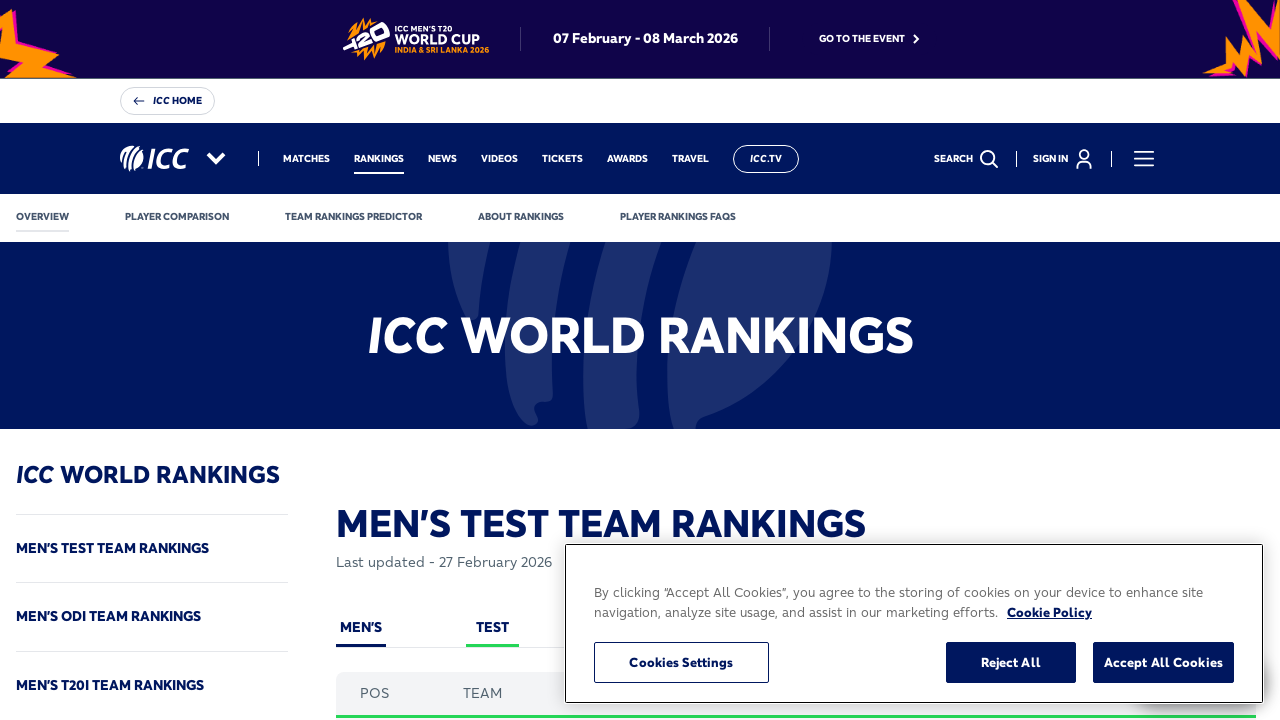

Navigated to ICC Cricket Men's Test Team Rankings page
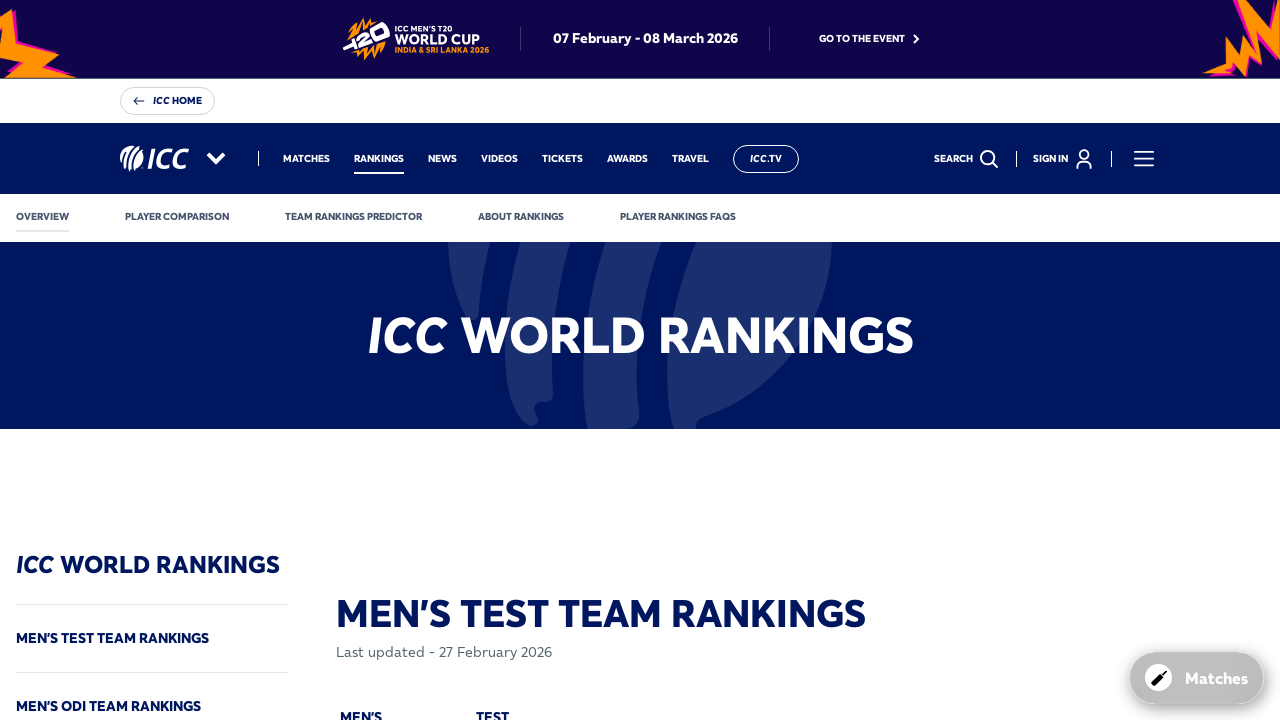

Waited for page DOM content to load
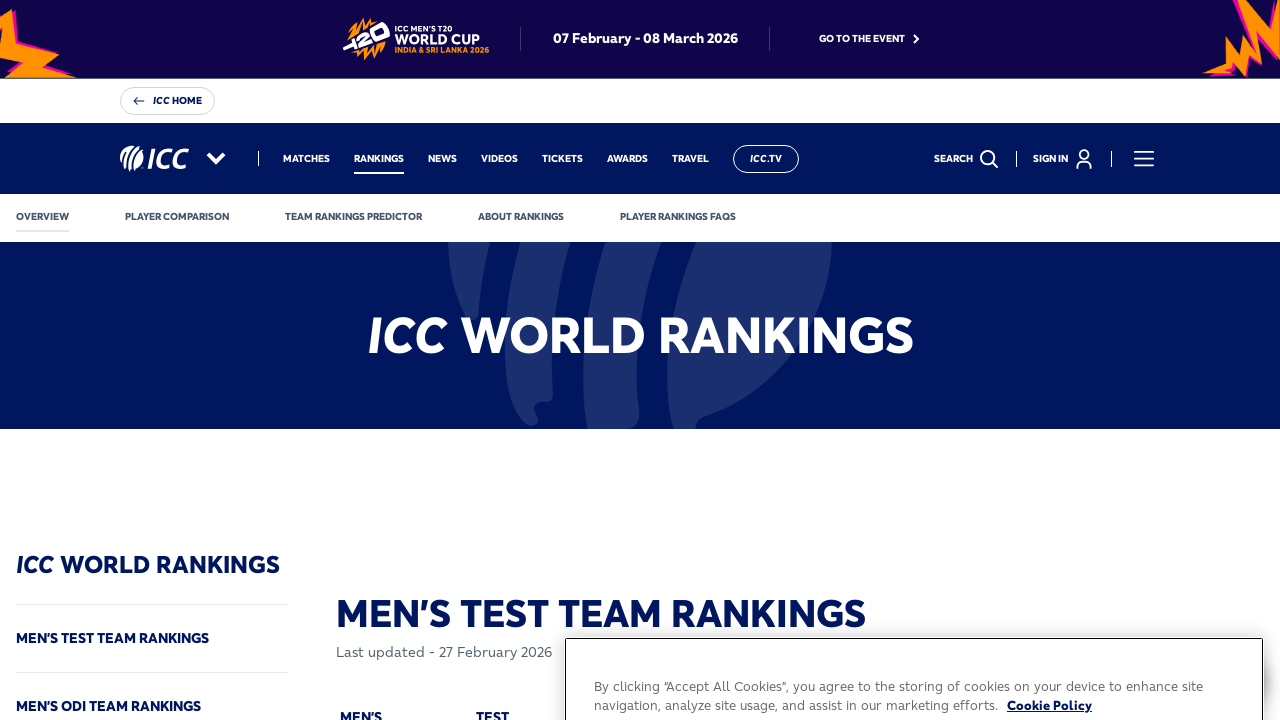

Rankings table loaded and visible
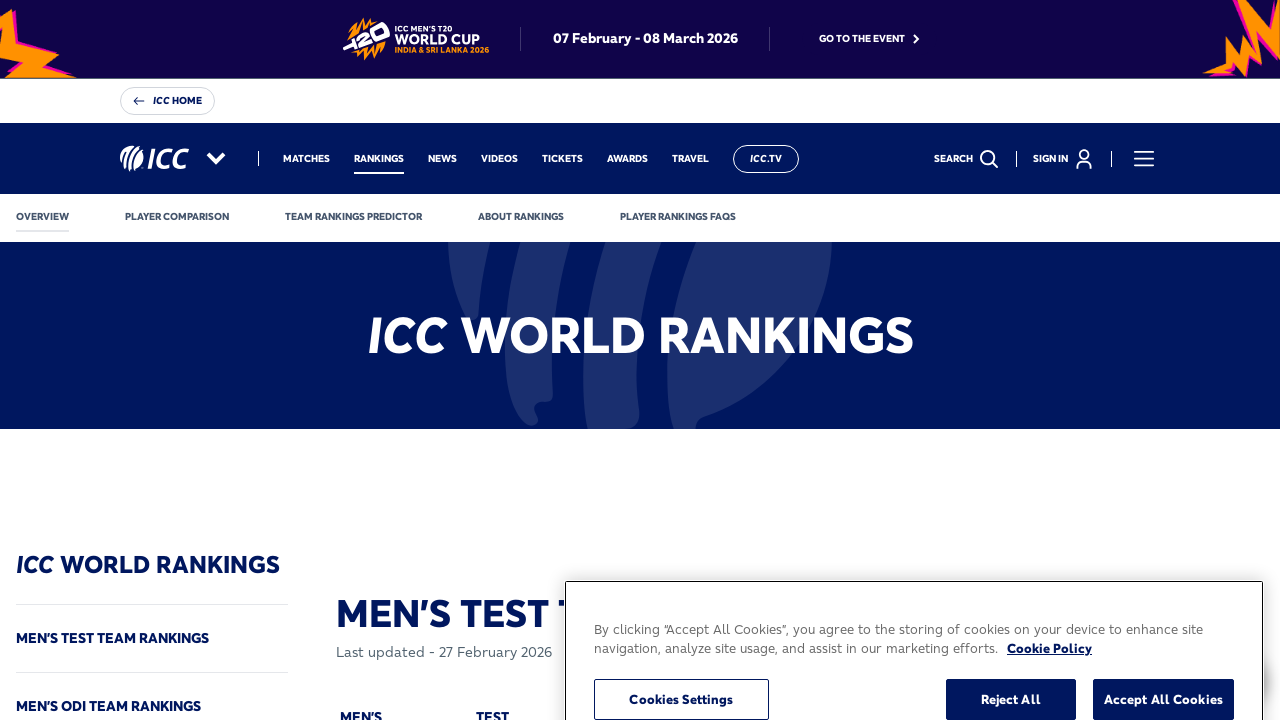

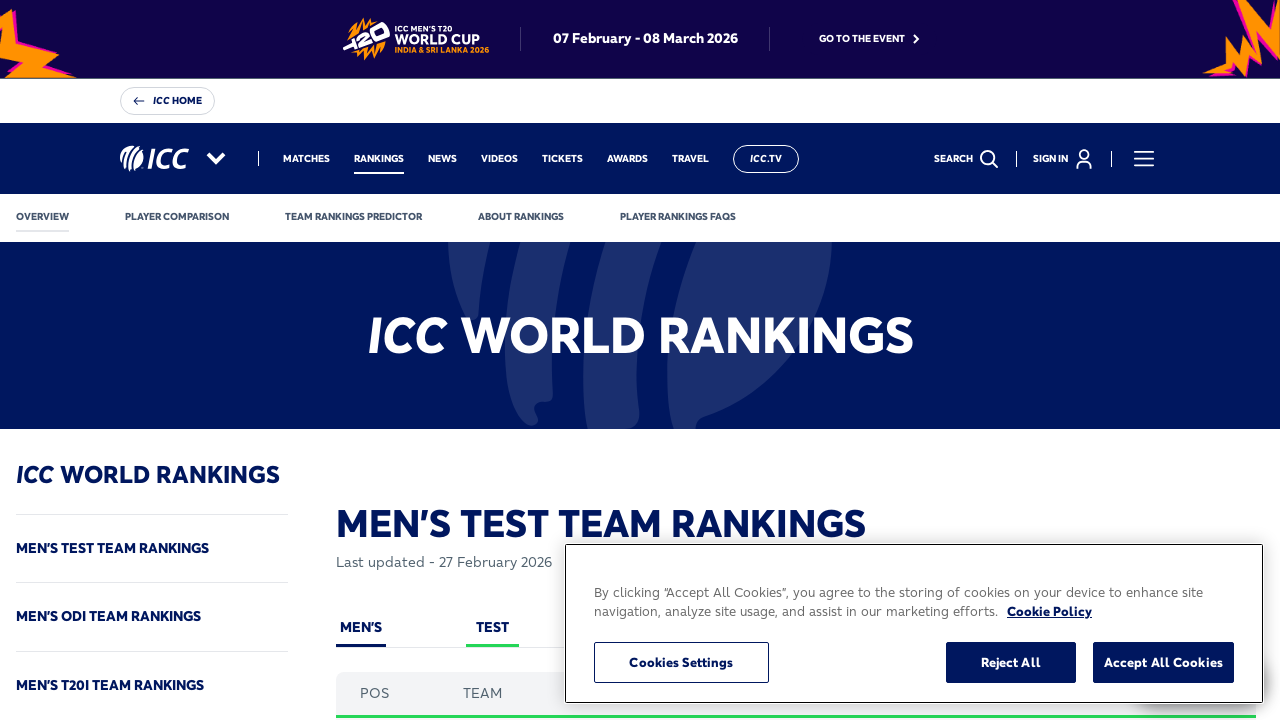